Tests drag and drop functionality by dragging an element from one location and dropping it onto another element

Starting URL: https://testautomationpractice.blogspot.com/

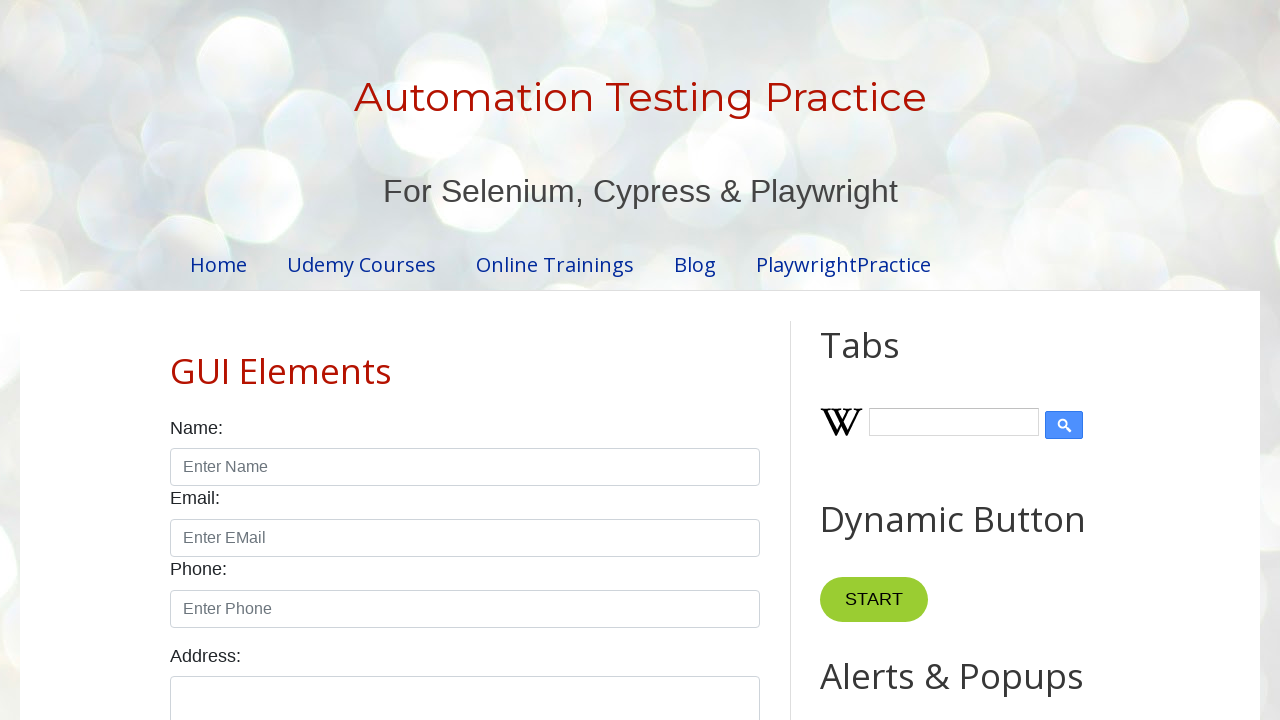

Located the draggable element
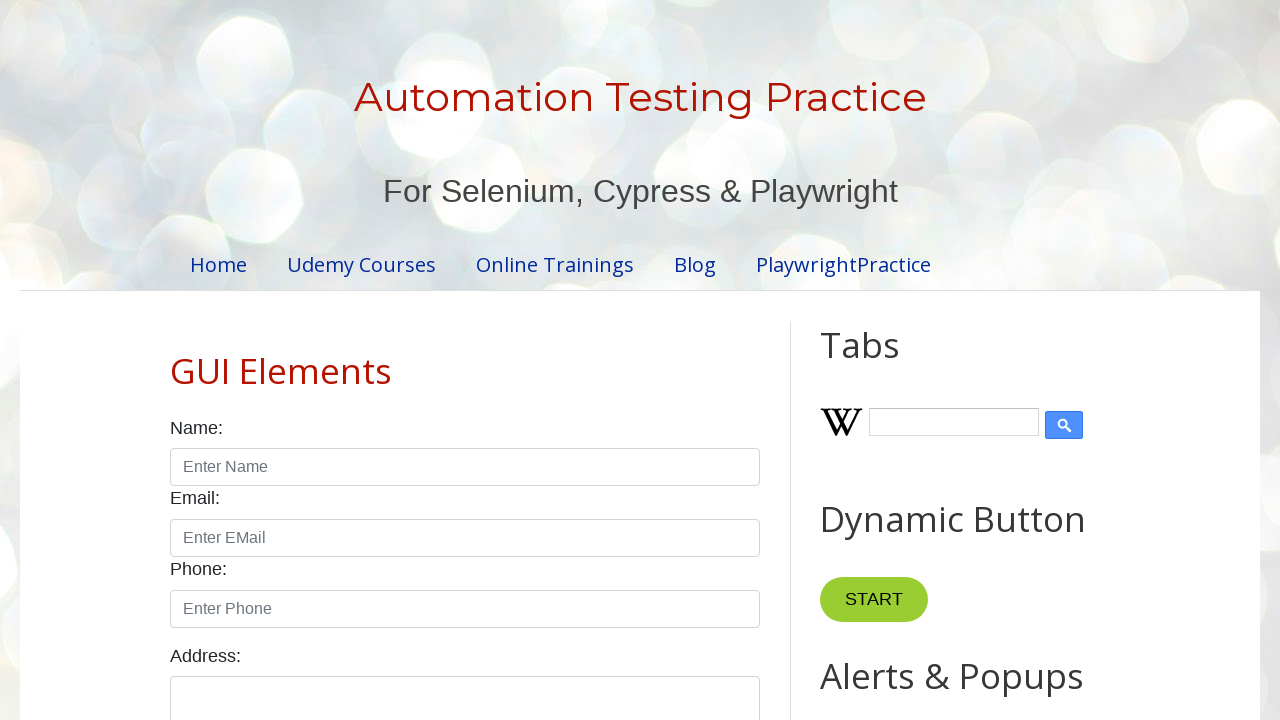

Located the droppable target element
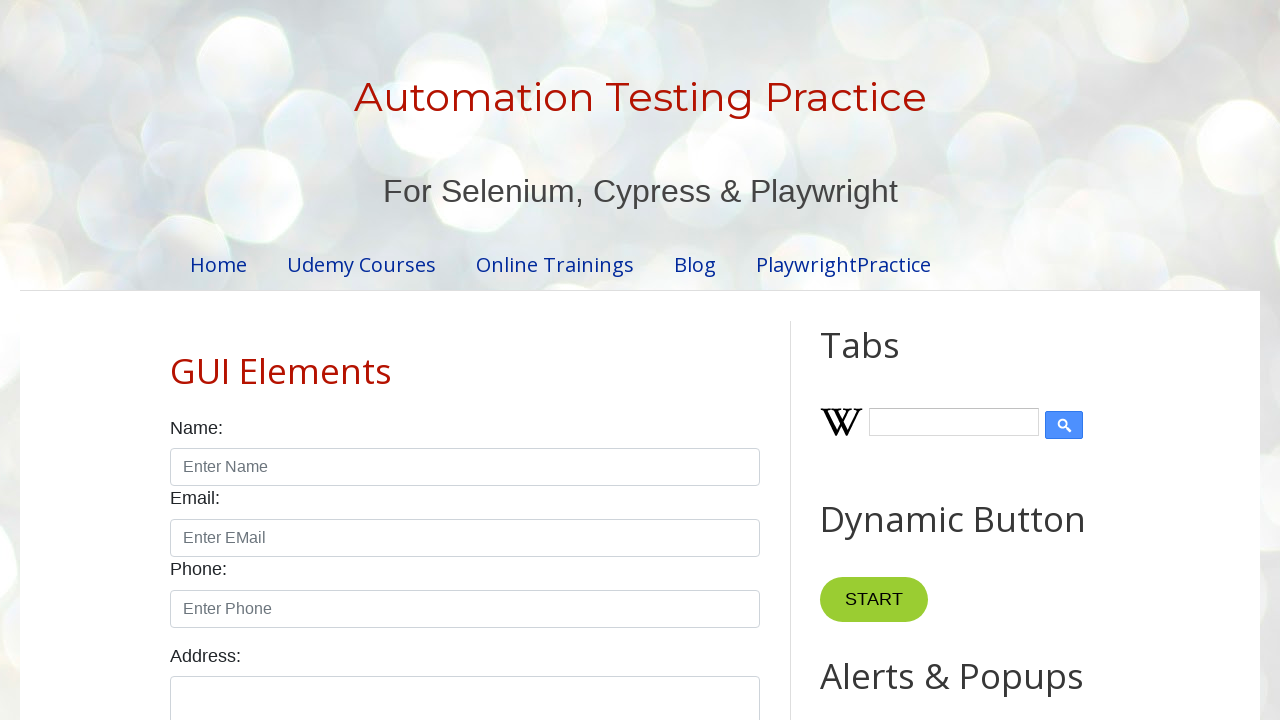

Dragged element from source location and dropped it onto target element at (1015, 386)
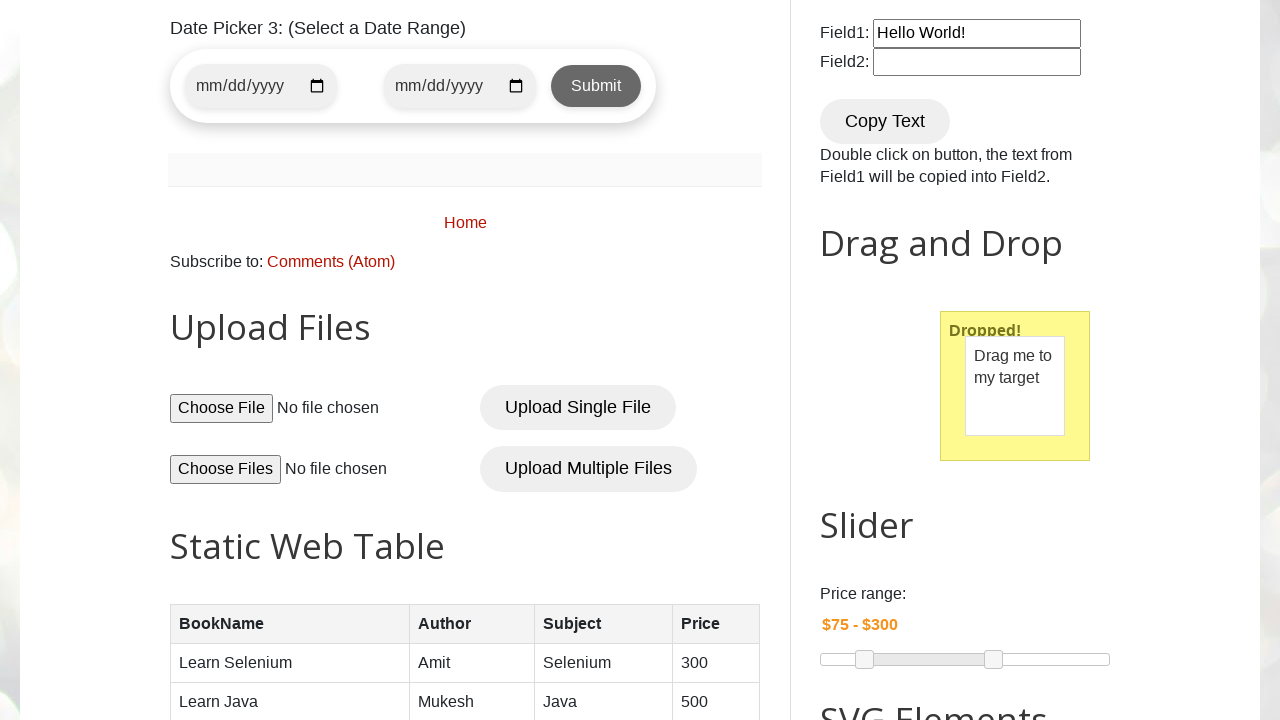

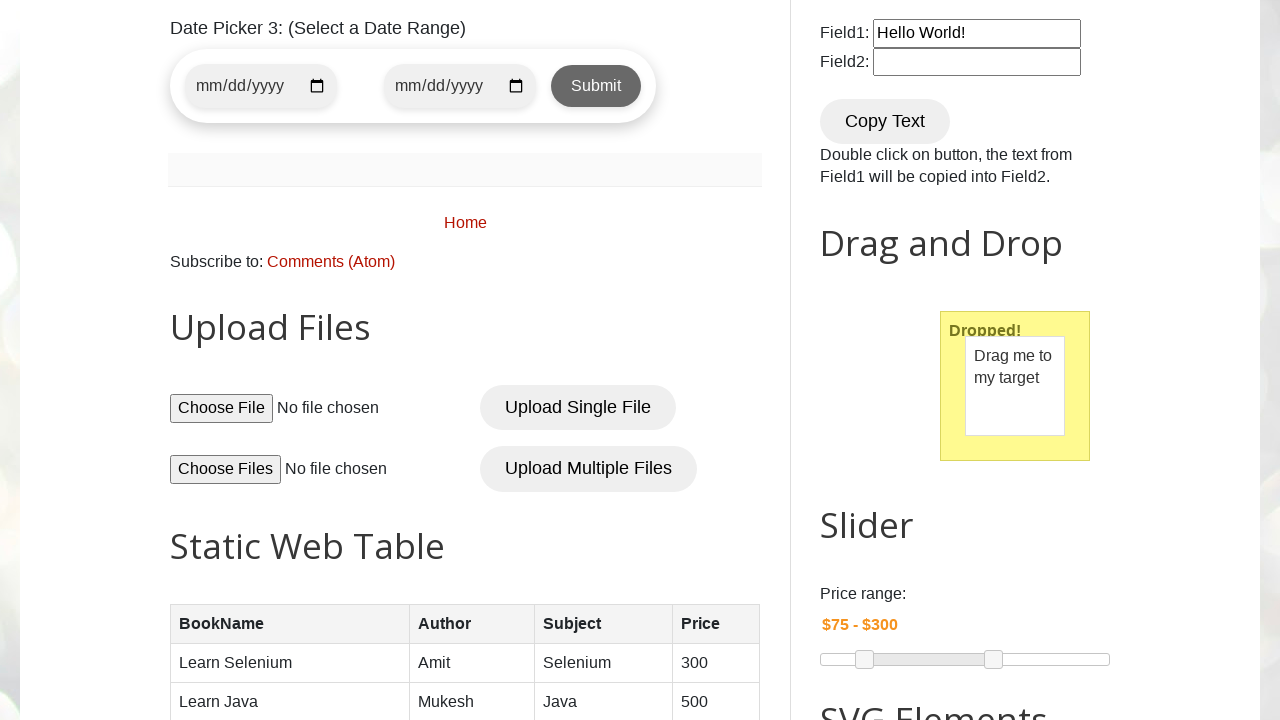